Automates a typing speed test by reading the current word displayed and typing it with a controlled speed to achieve a target words-per-minute rate

Starting URL: https://typing-speed-test.aoeu.eu

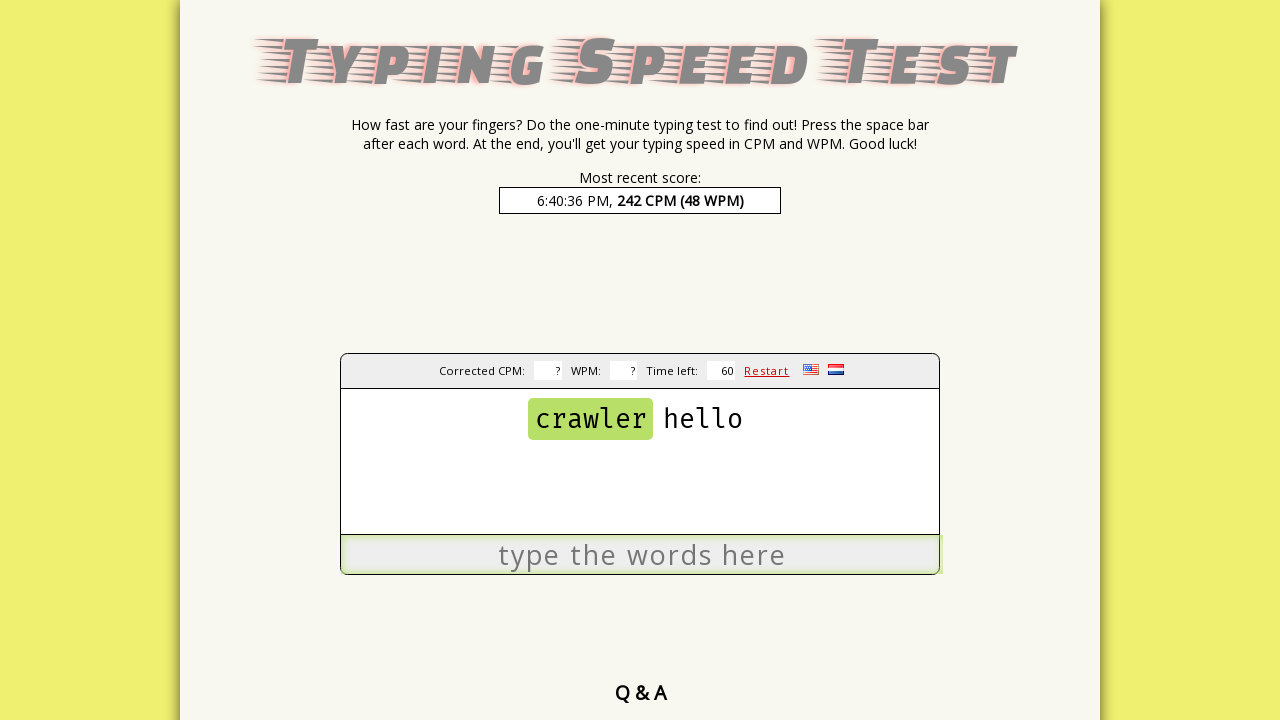

Located the text input field
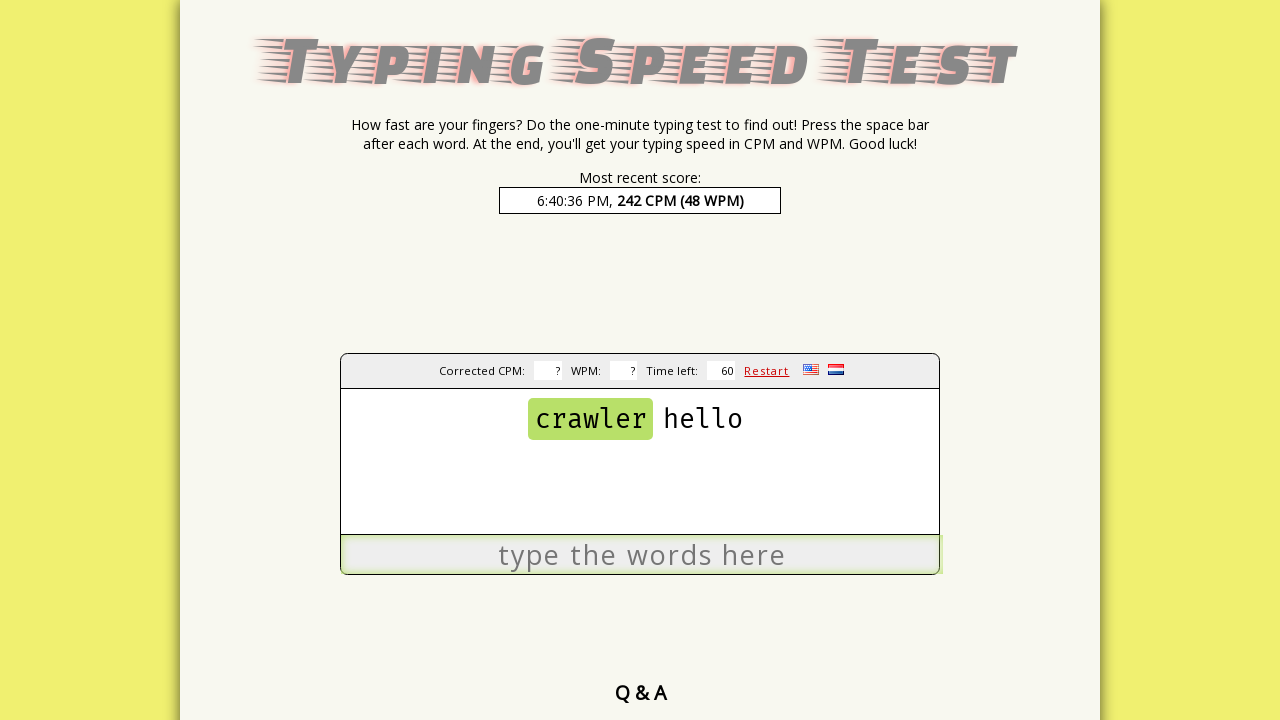

Located the current word display element
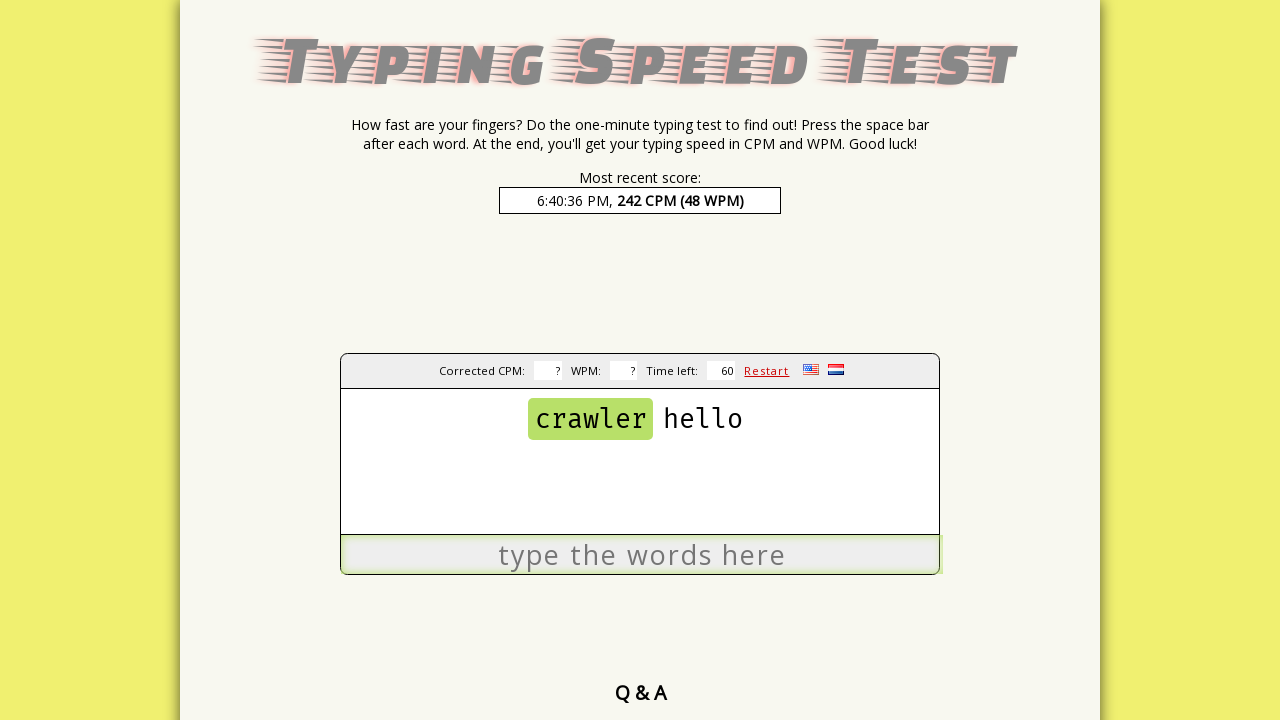

Retrieved current word: 'crawler'
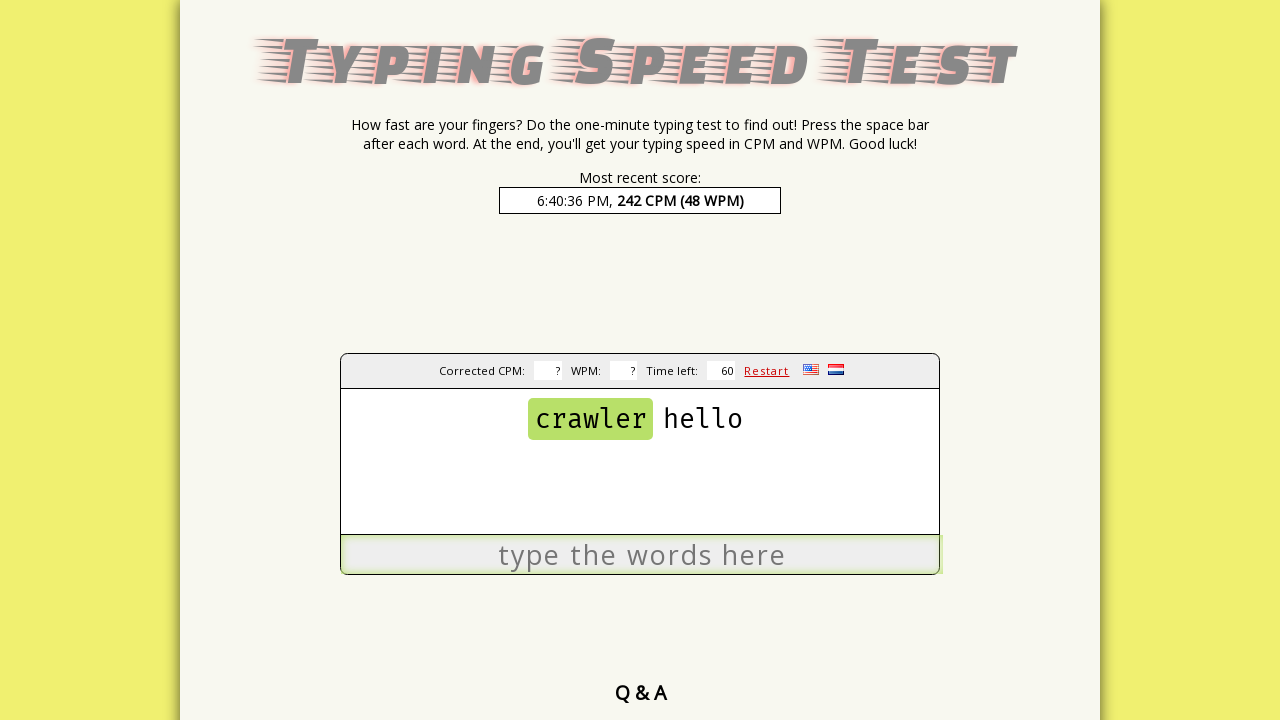

Typed letter 'c' with 80ms delay on #input
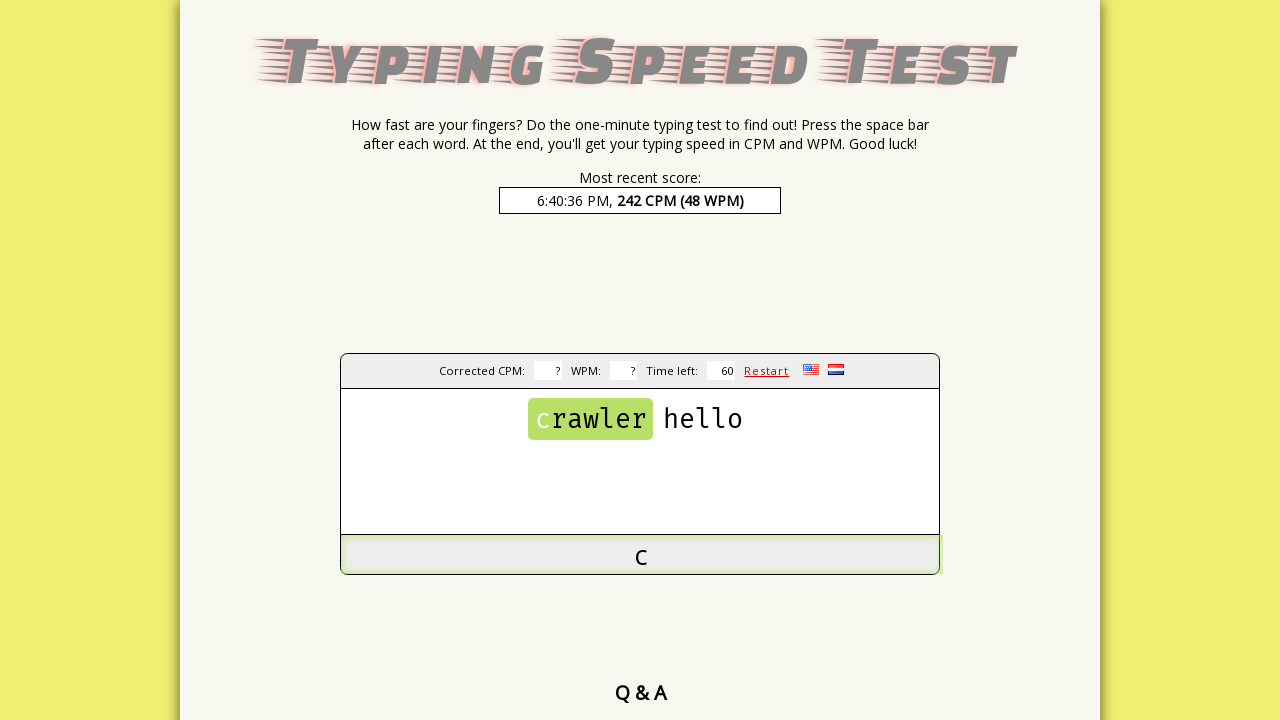

Typed letter 'r' with 80ms delay on #input
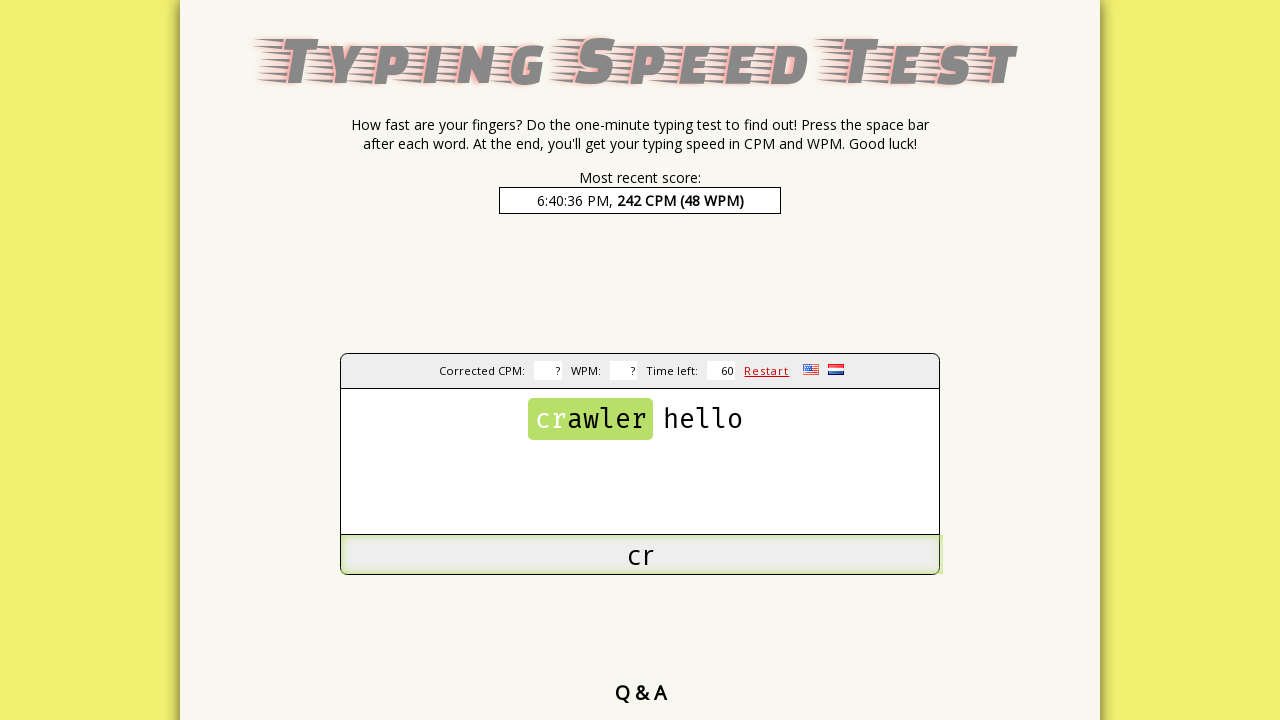

Typed letter 'a' with 80ms delay on #input
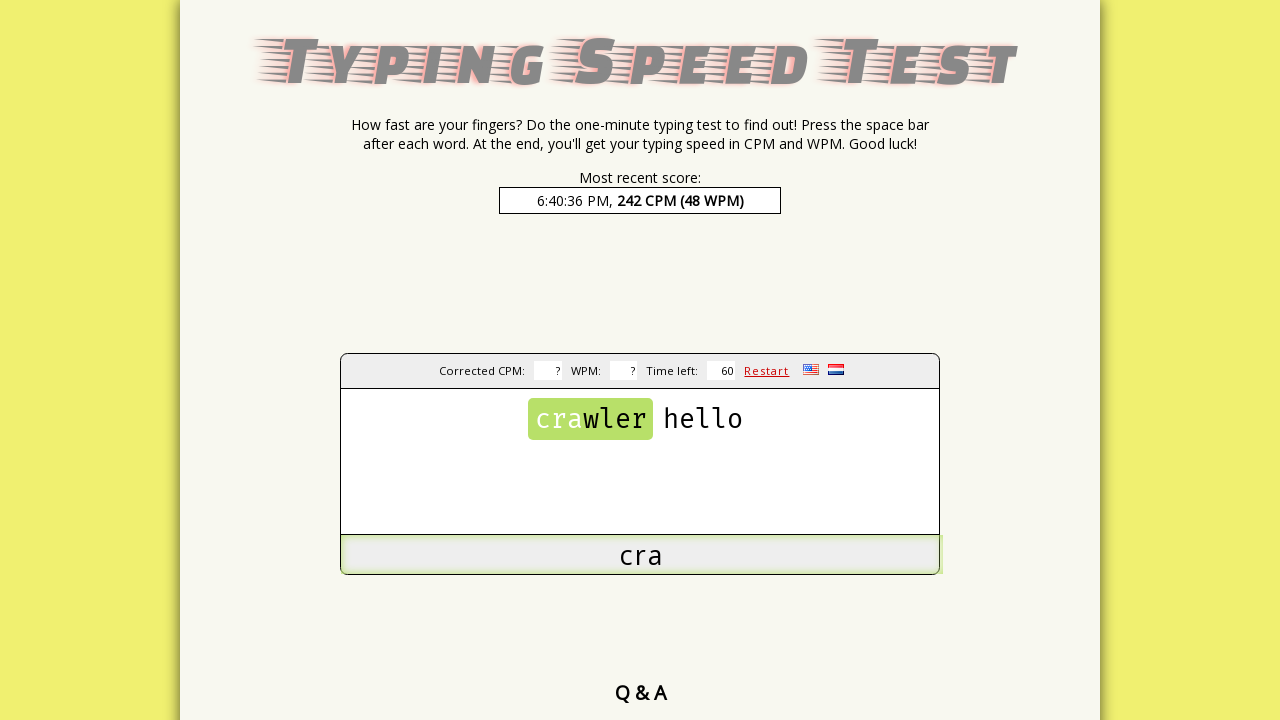

Typed letter 'w' with 80ms delay on #input
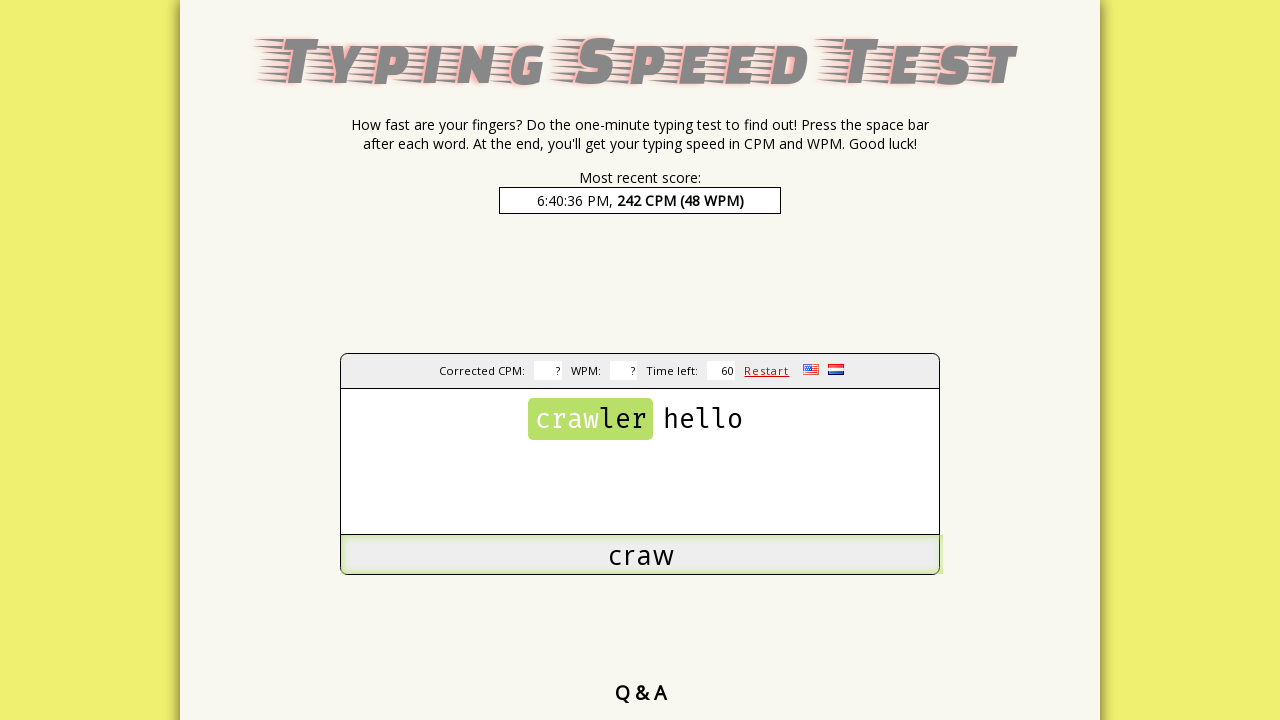

Typed letter 'l' with 80ms delay on #input
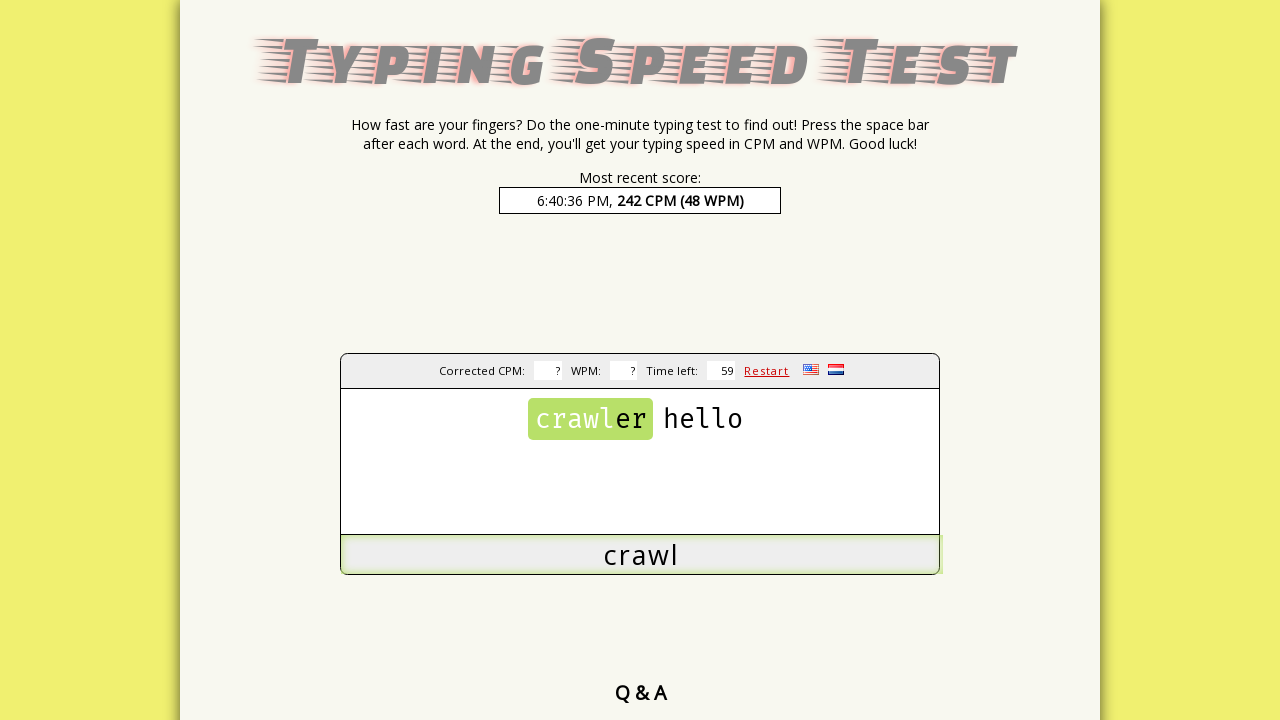

Typed letter 'e' with 80ms delay on #input
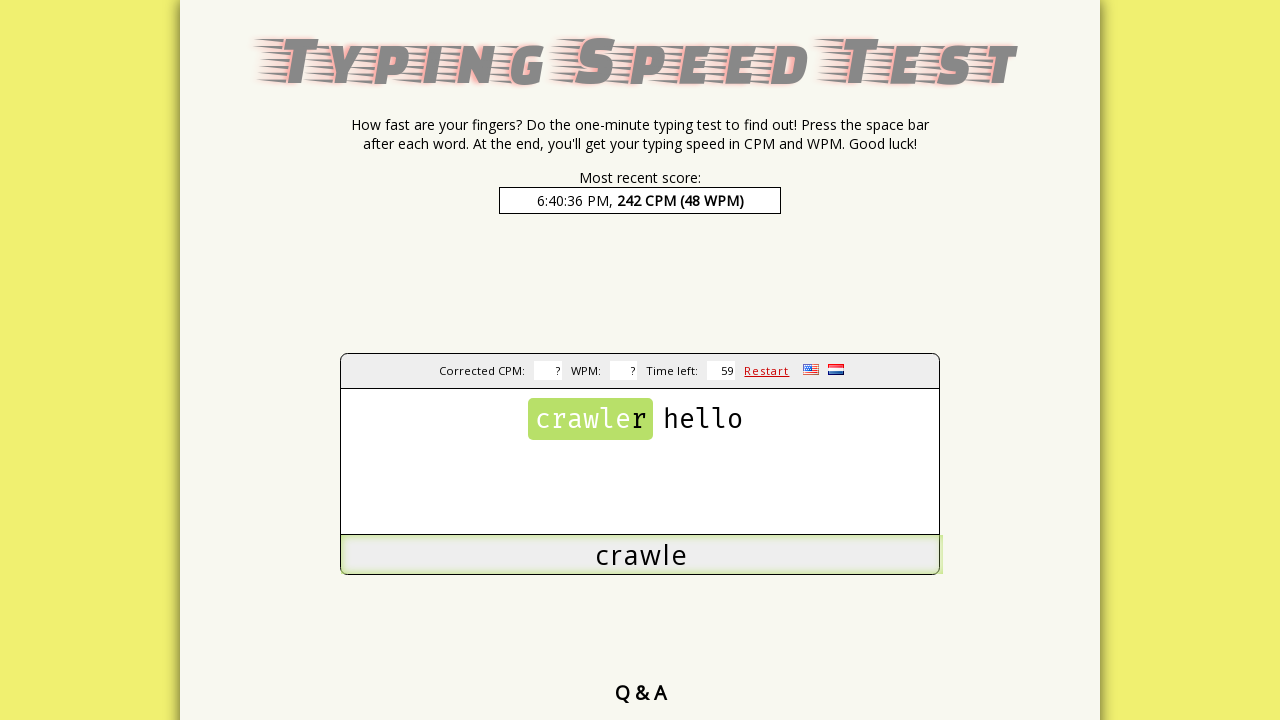

Typed letter 'r' with 80ms delay on #input
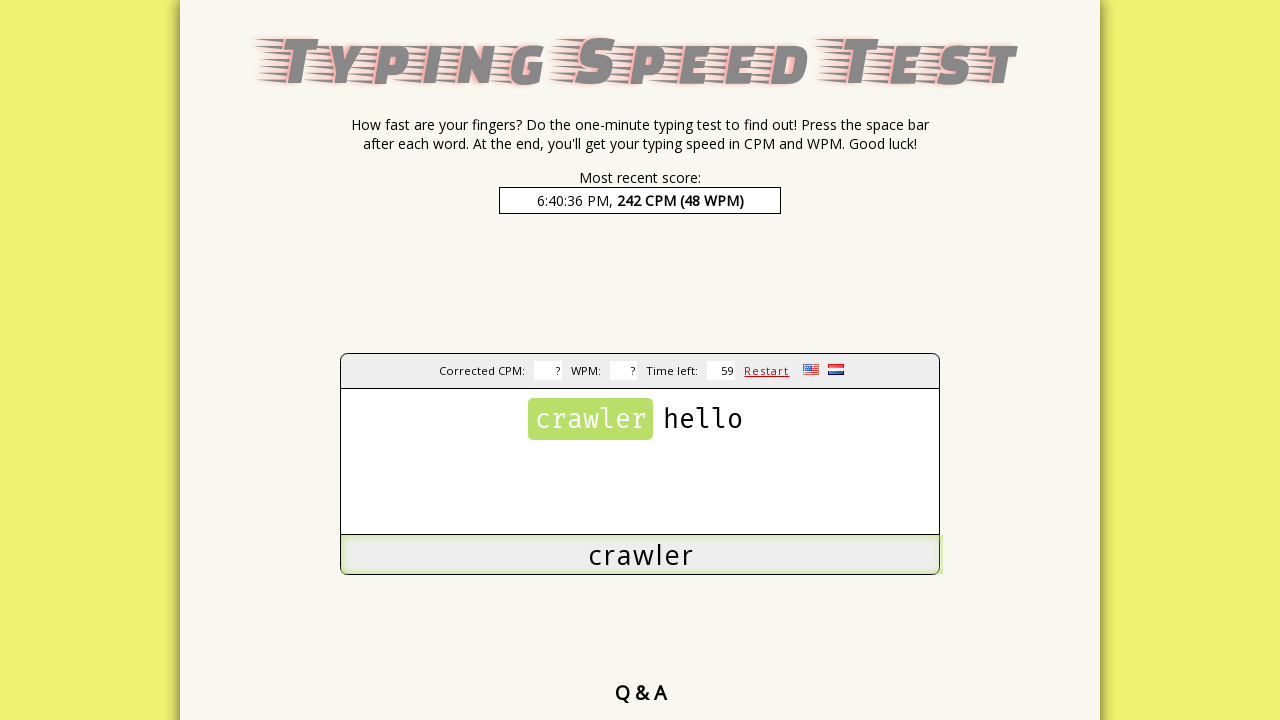

Typed space after word on #input
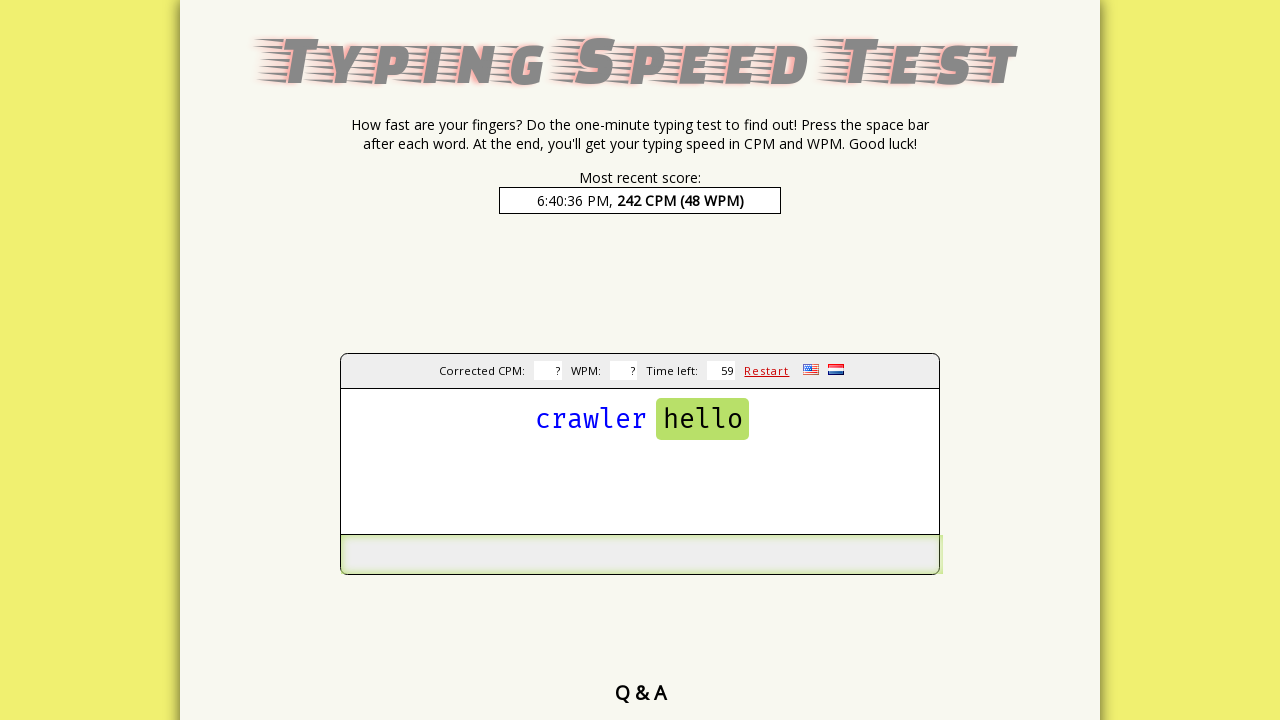

Waited 100ms for word to update
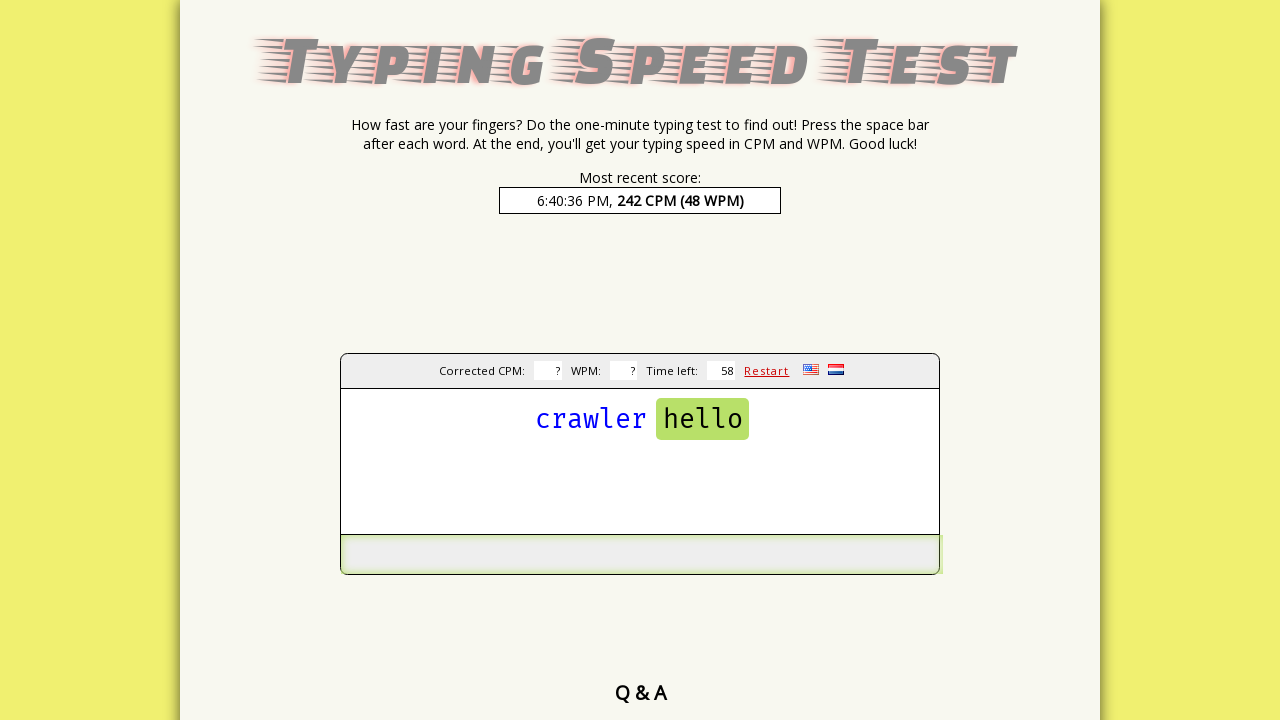

Retrieved current word: 'hello'
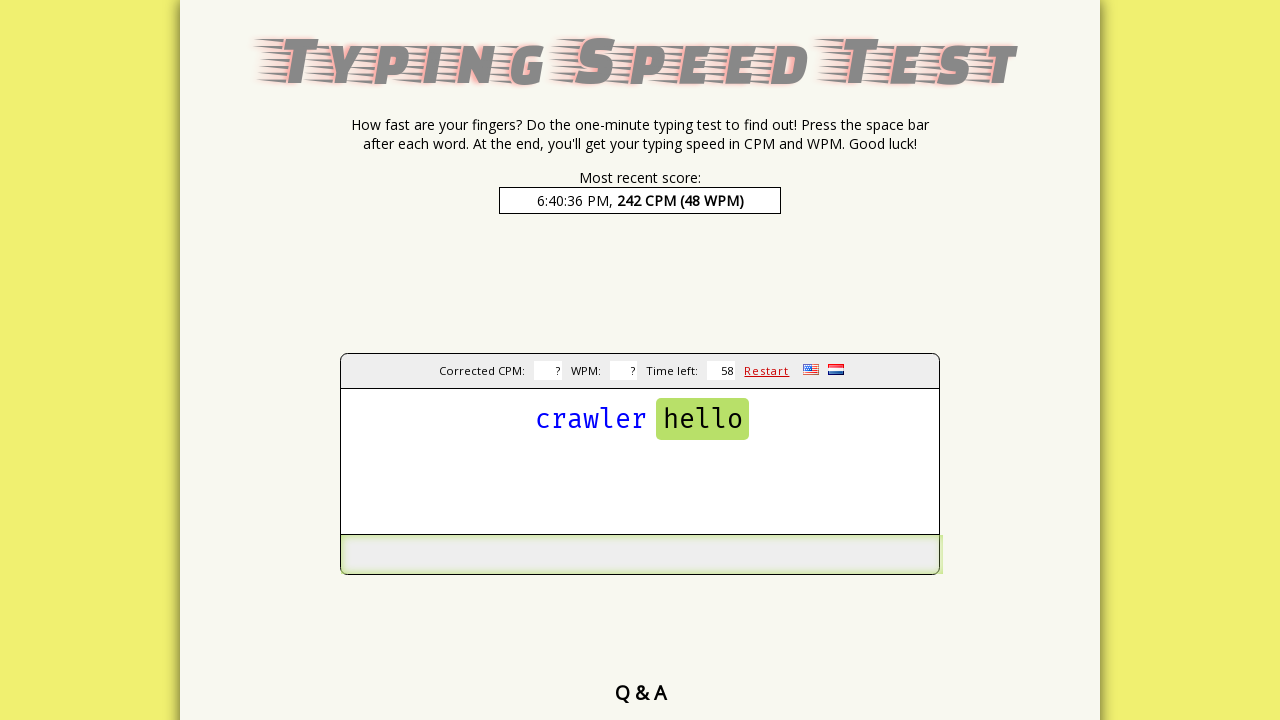

Typed letter 'h' with 80ms delay on #input
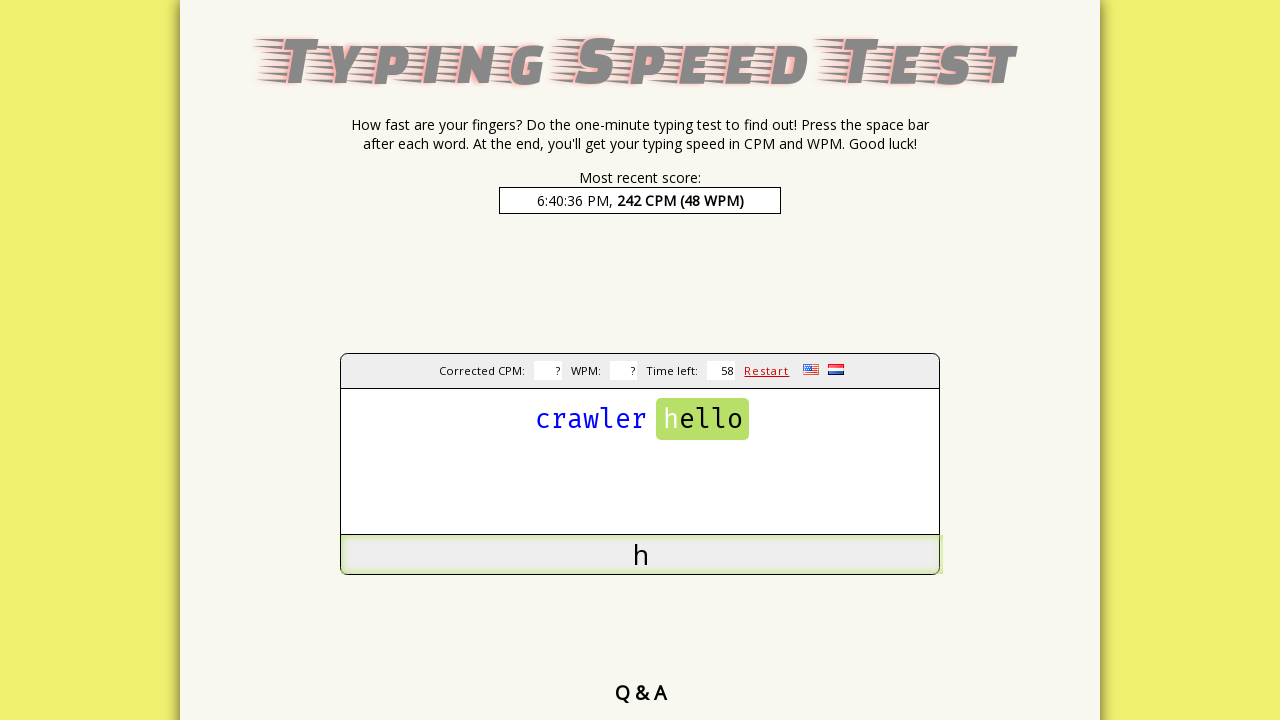

Typed letter 'e' with 80ms delay on #input
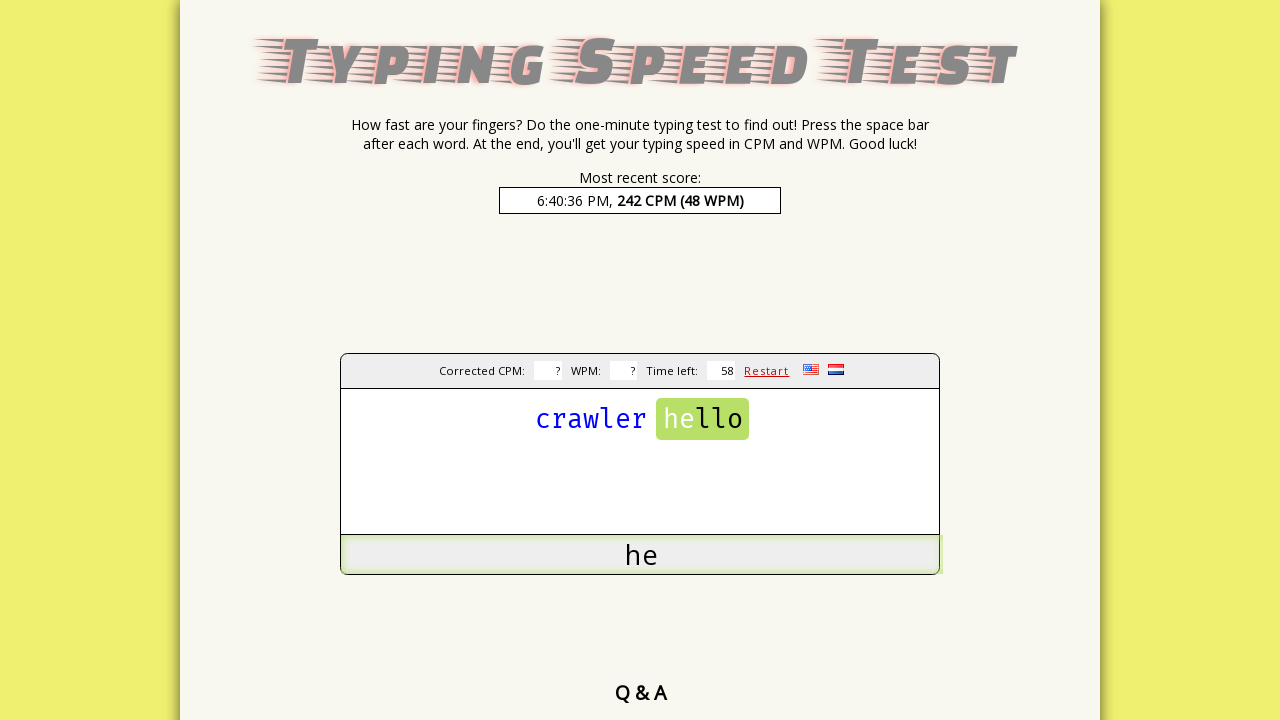

Typed letter 'l' with 80ms delay on #input
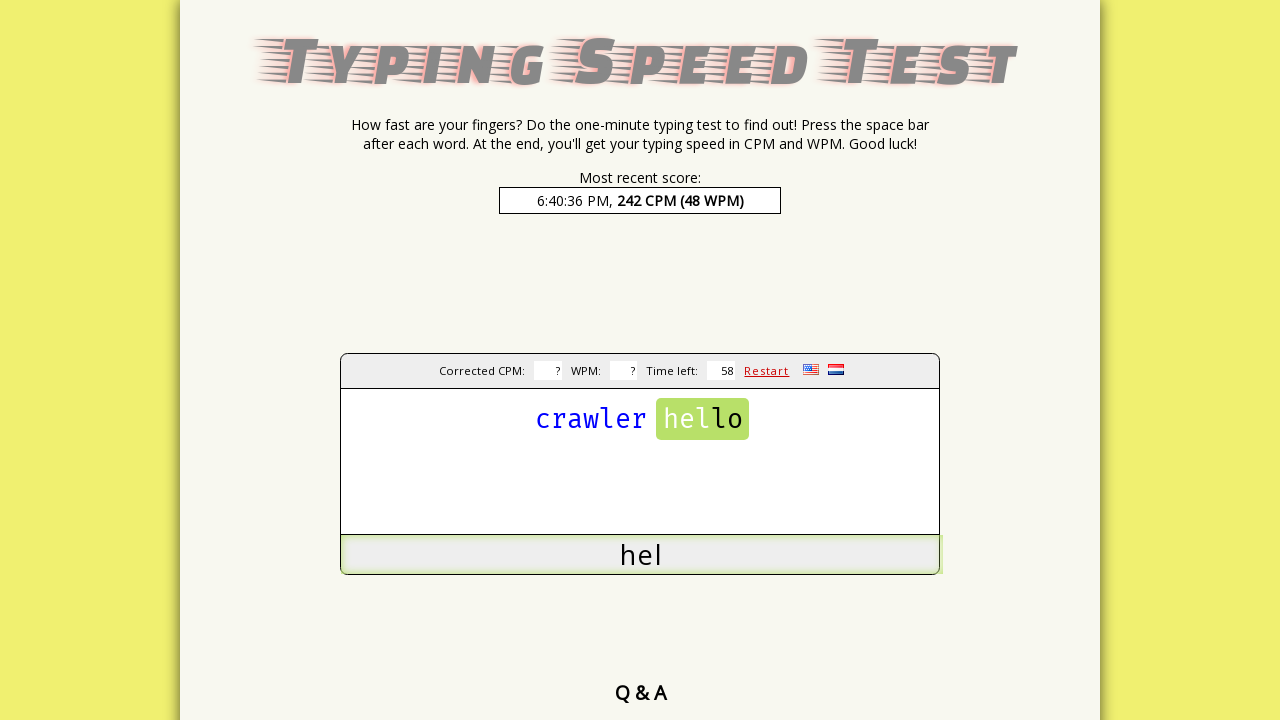

Typed letter 'l' with 80ms delay on #input
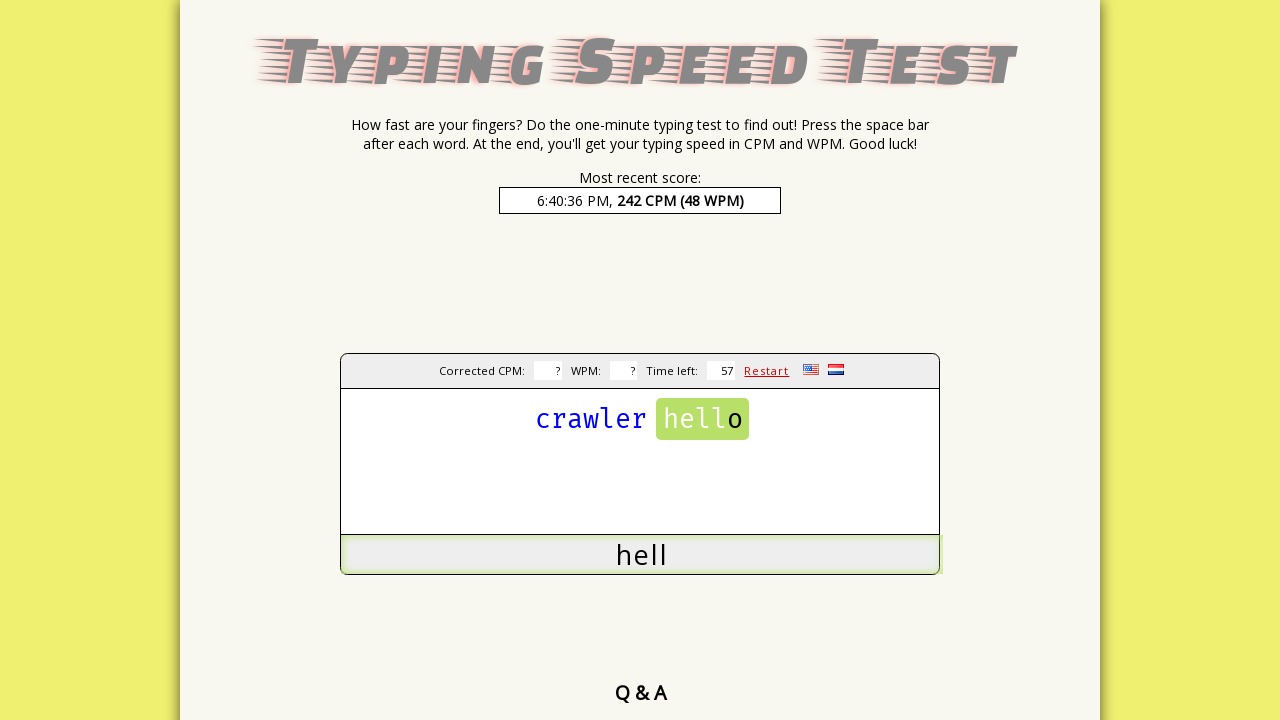

Typed letter 'o' with 80ms delay on #input
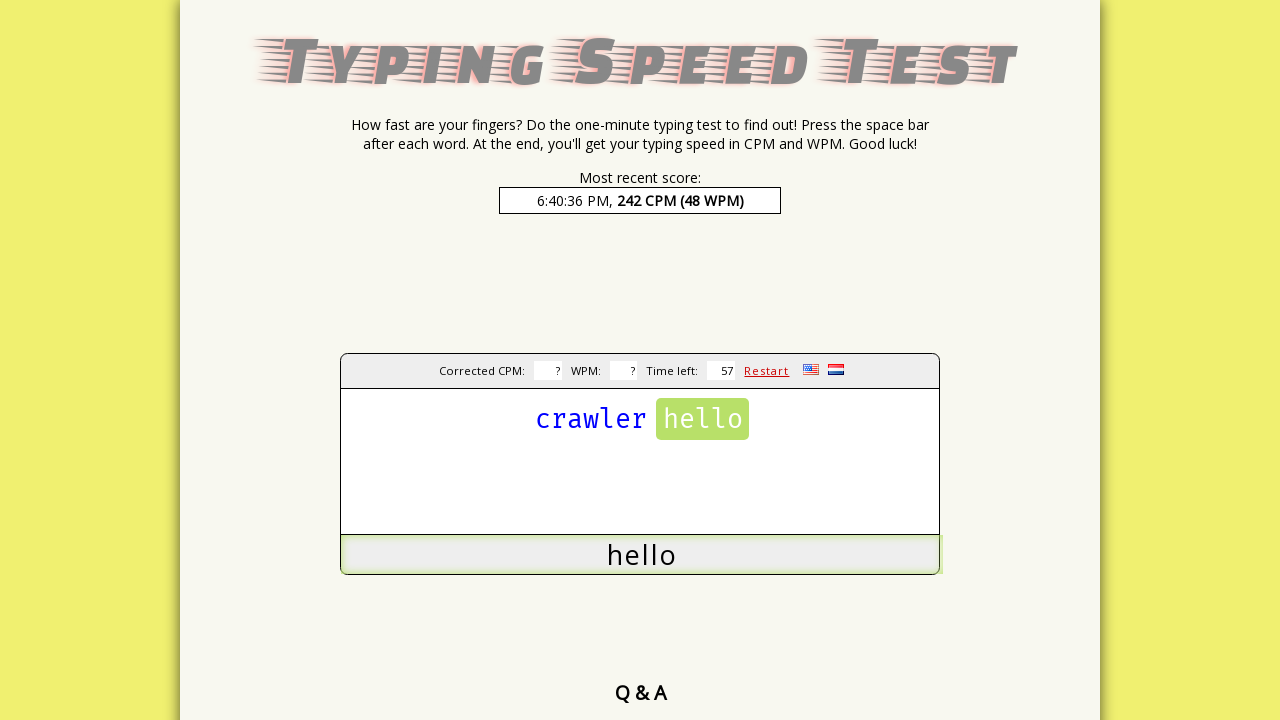

Typed space after word on #input
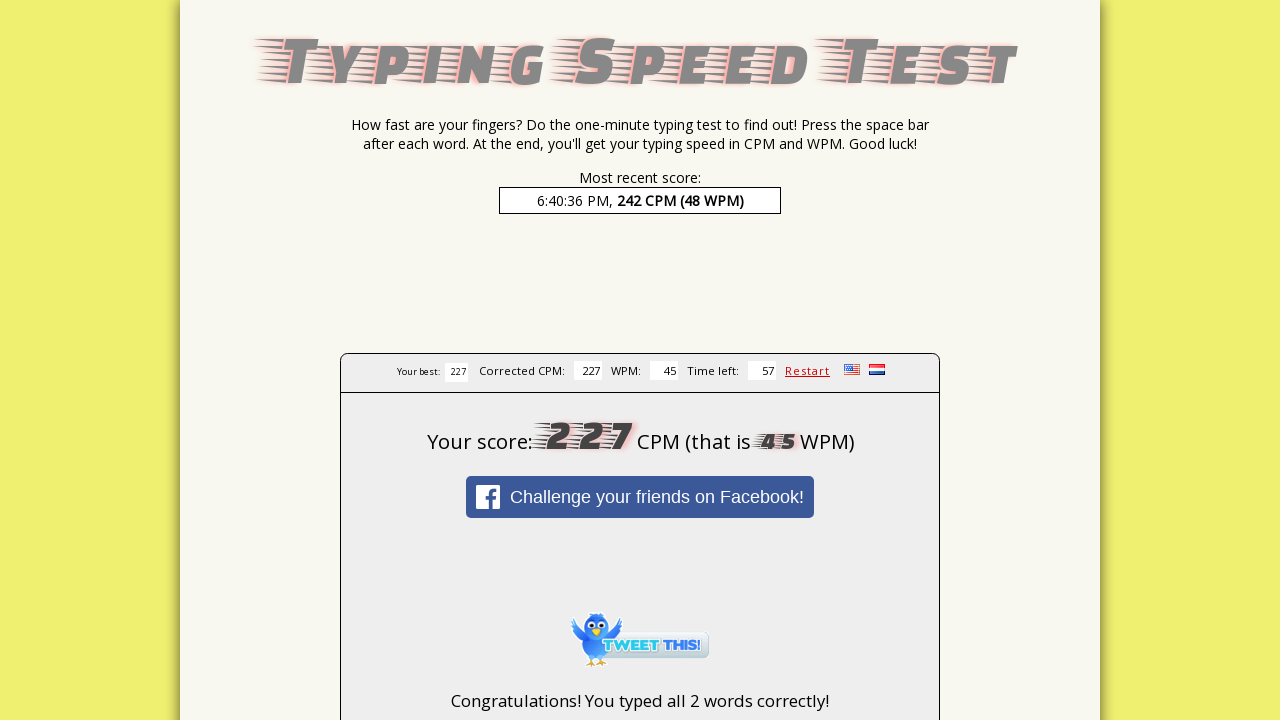

Waited 100ms for word to update
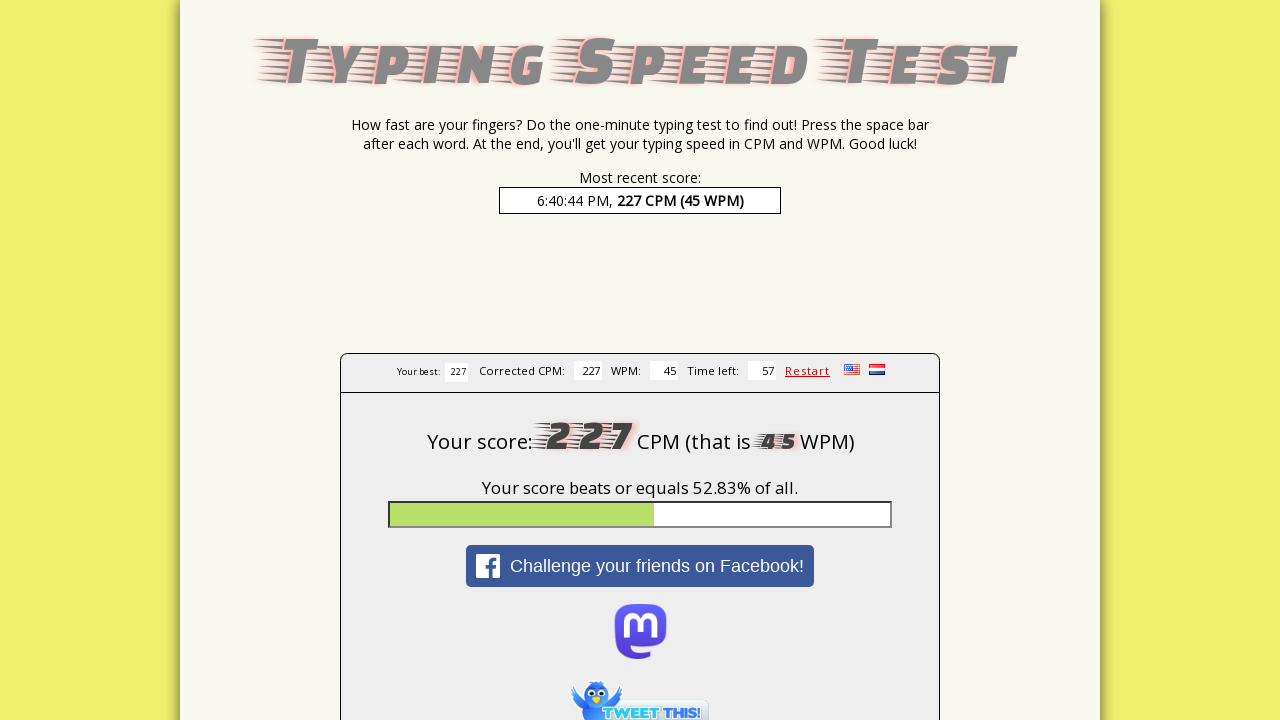

Typing speed test completed
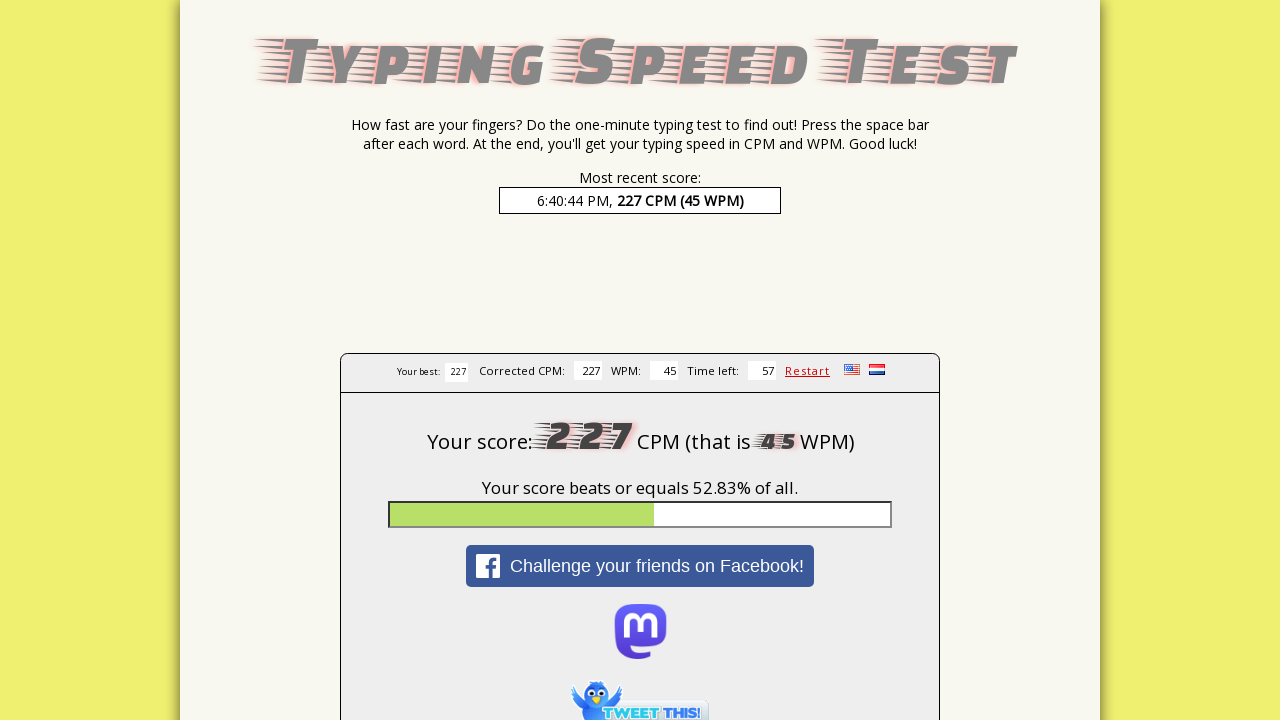

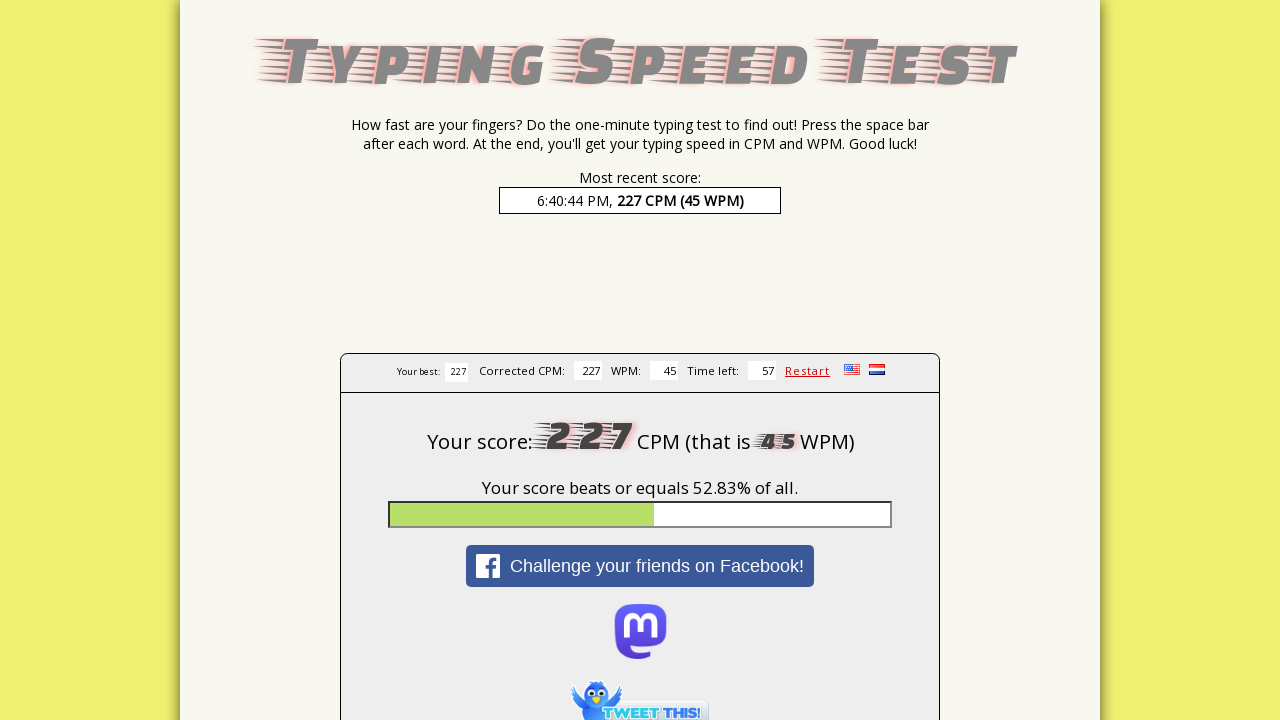